Tests clearing a text input field by setting its value to empty string

Starting URL: https://letcode.in/edit

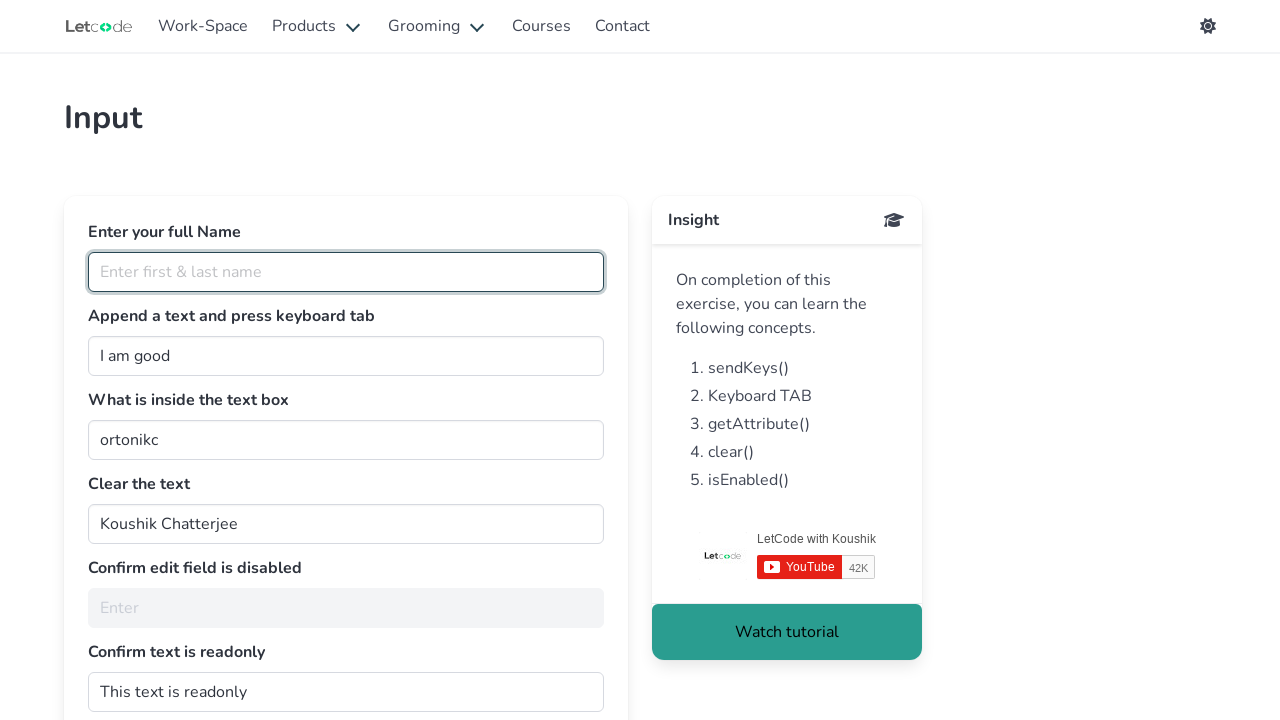

Navigated to https://letcode.in/edit
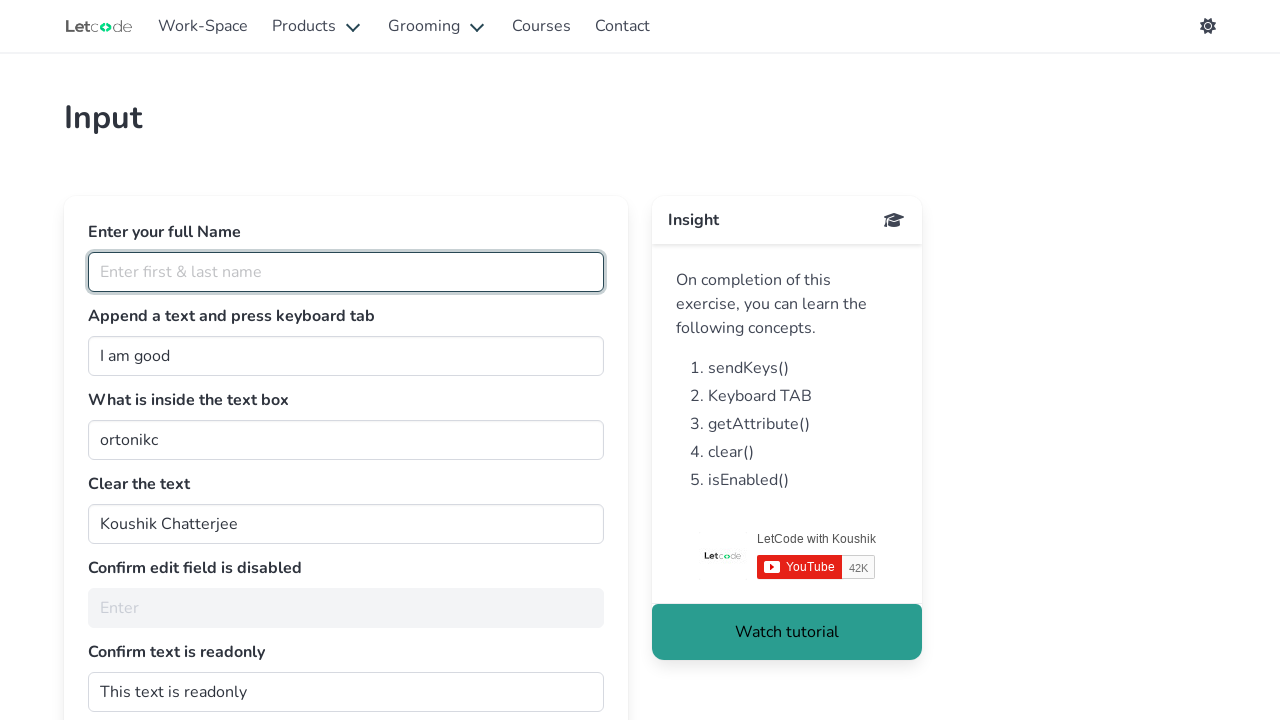

Cleared the text input field by setting value to empty string on #clearMe
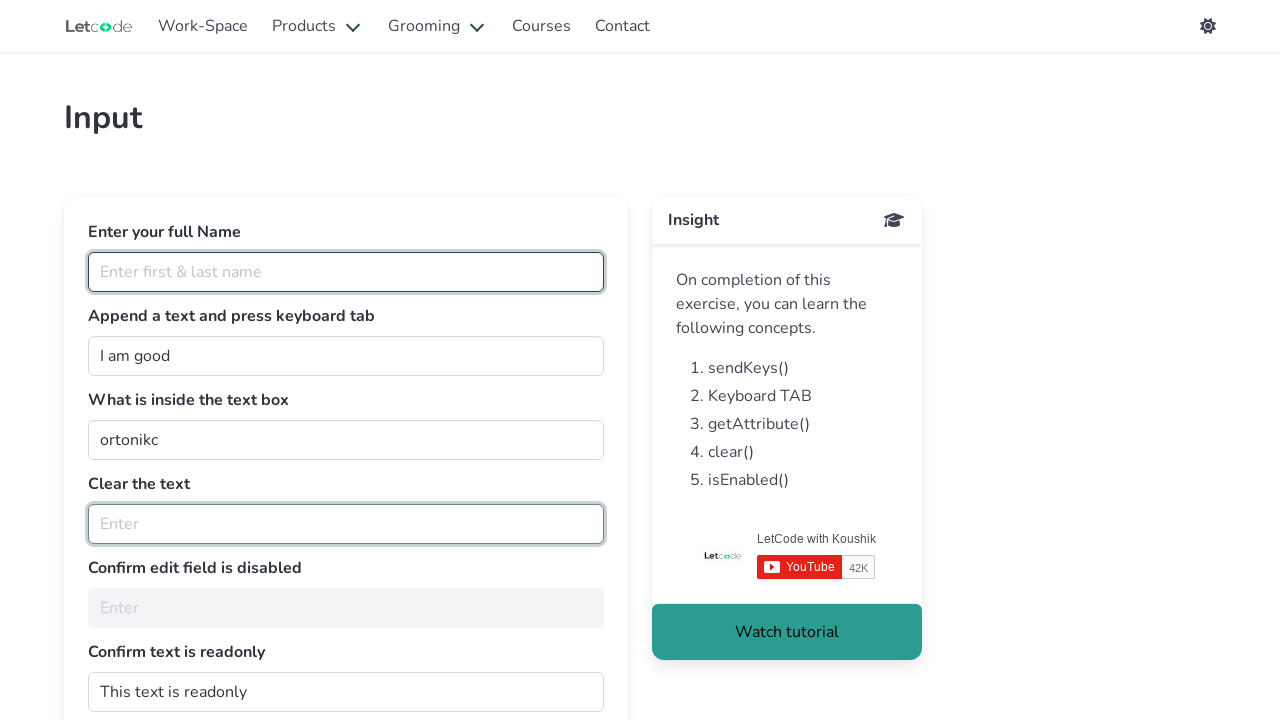

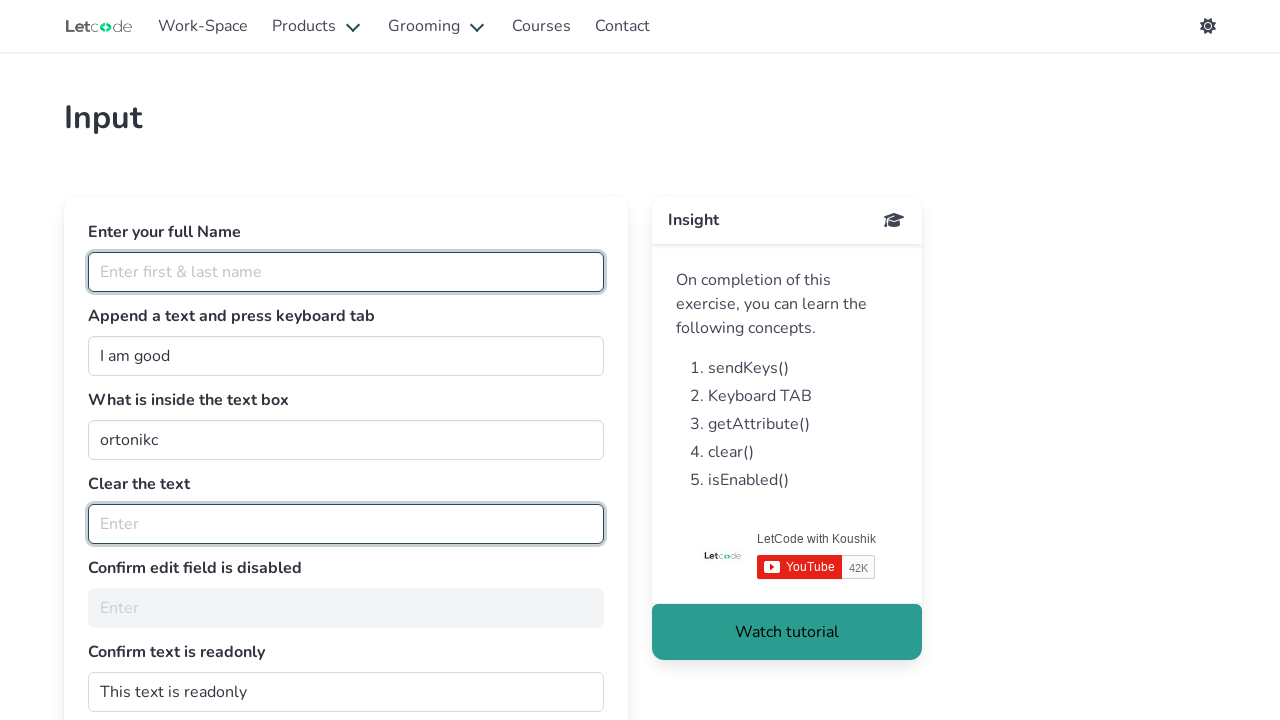